Tests context menu functionality by navigating to the Context Menu page, performing a right-click on a designated box element, and accepting the resulting alert dialog.

Starting URL: https://the-internet.herokuapp.com/

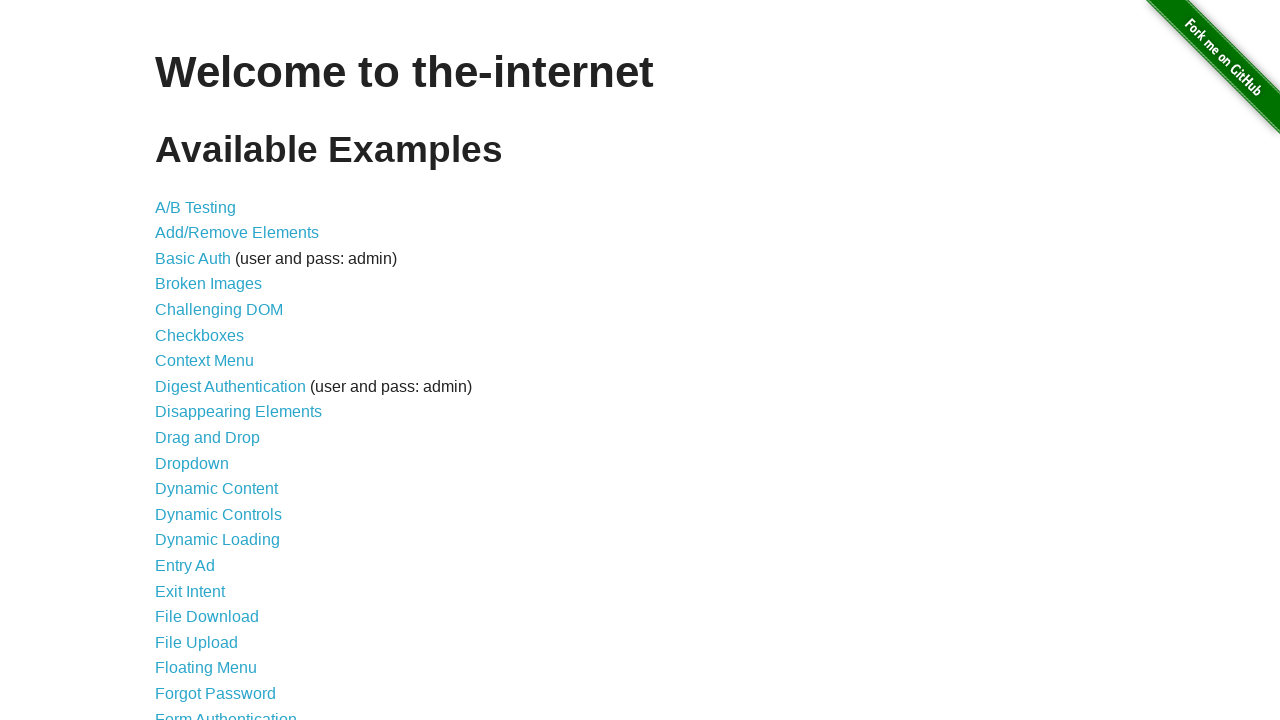

Clicked on Context Menu link at (204, 361) on a:text('Context Menu')
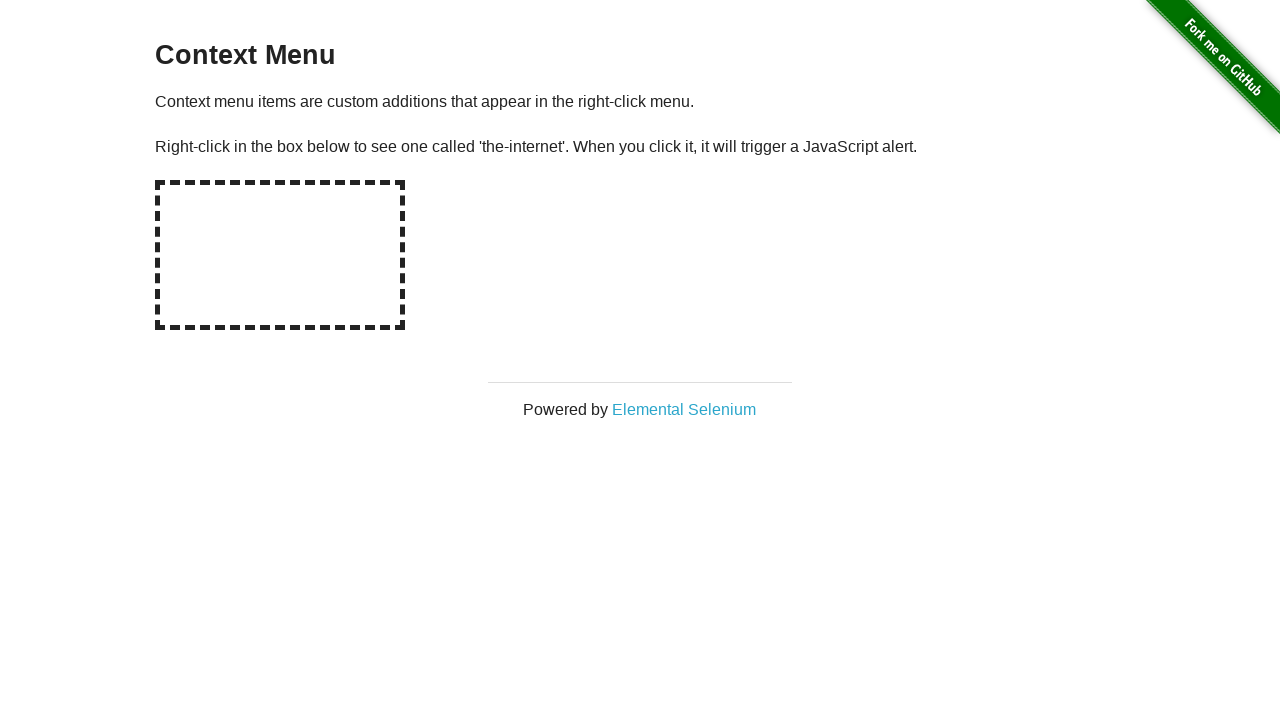

Right-clicked on hot-spot box to trigger context menu at (280, 255) on #hot-spot
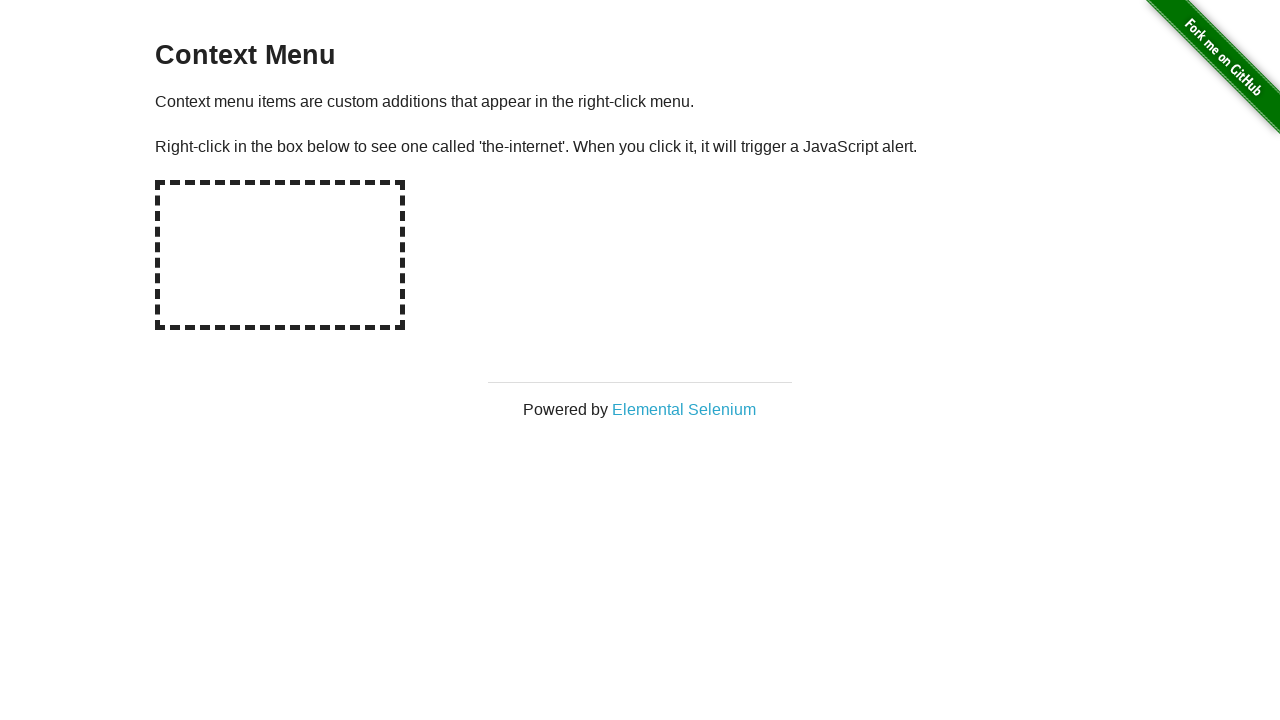

Set up dialog handler to accept alert
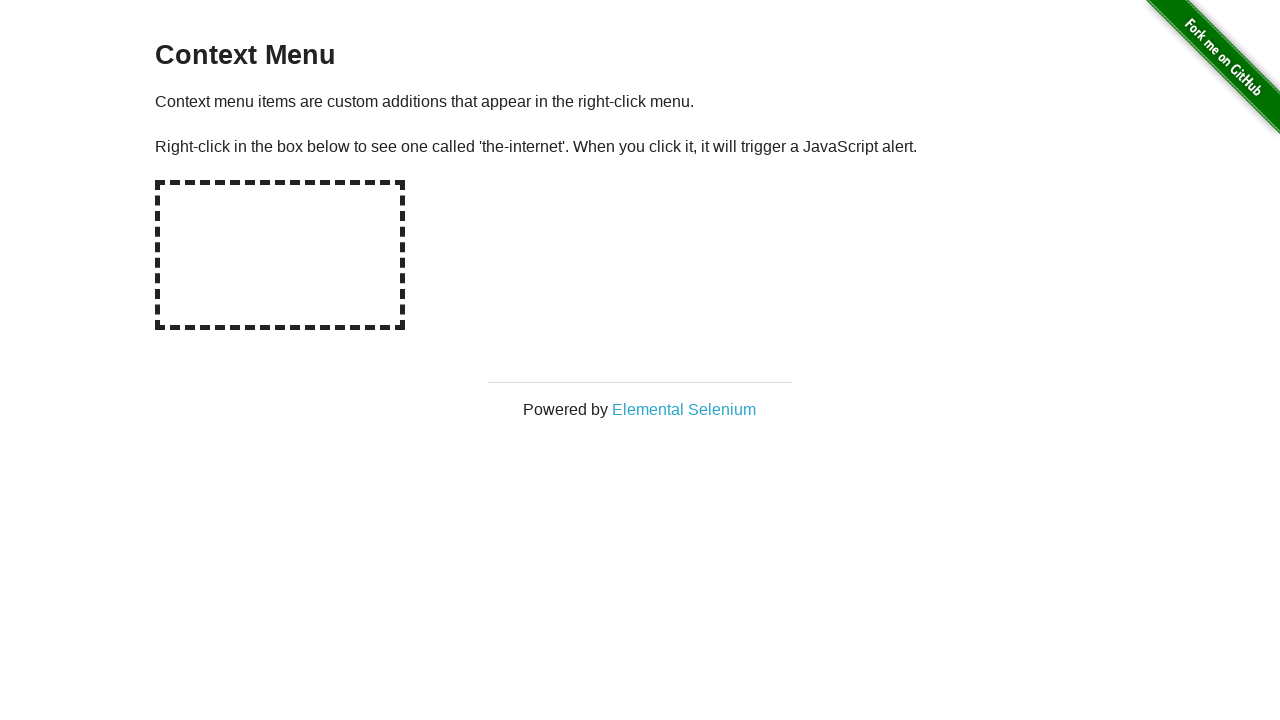

Right-clicked on hot-spot box again to trigger context menu with dialog handler active at (280, 255) on #hot-spot
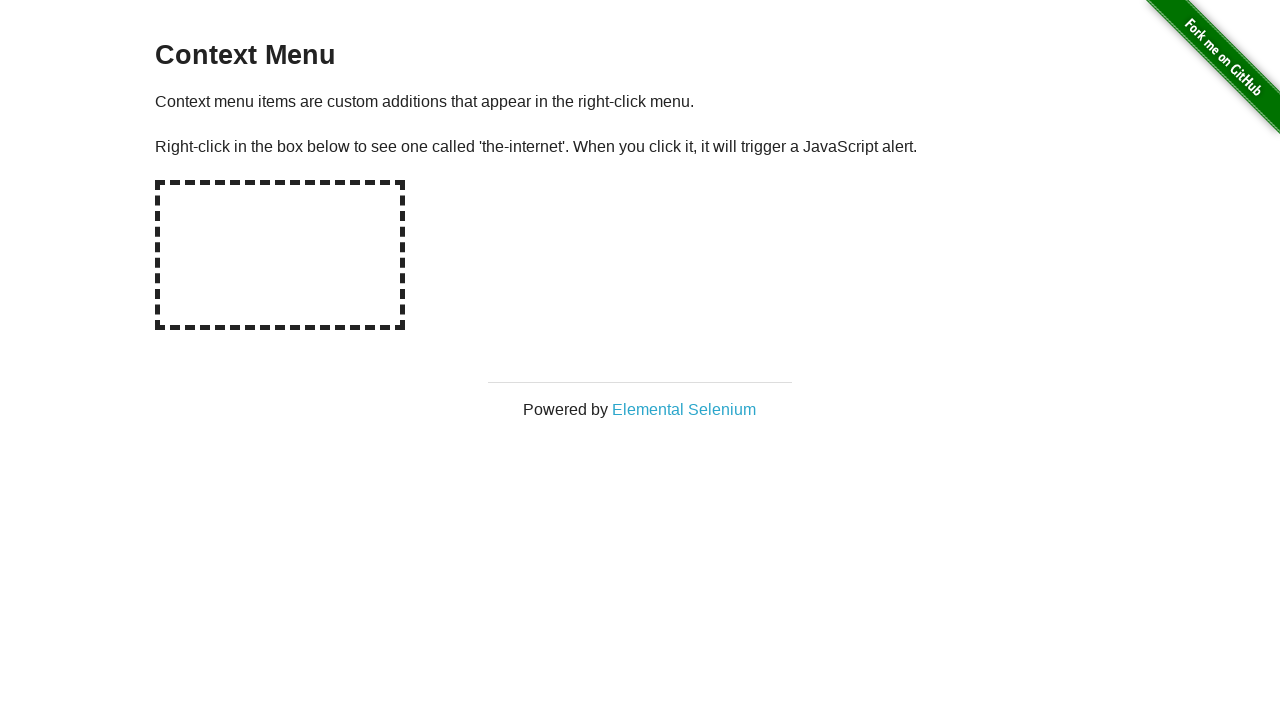

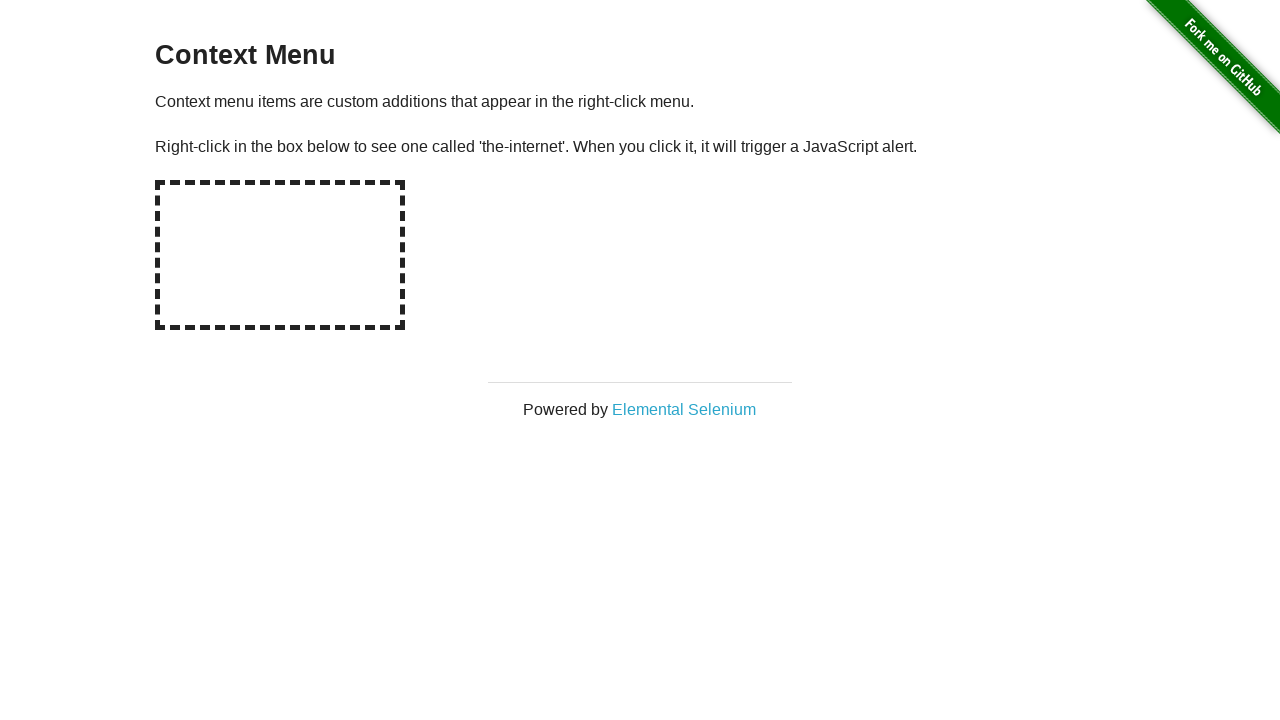